Tests a contact form by filling in the subject field, scrolling down the page, and attempting to upload a file attachment

Starting URL: https://www.mycontactform.com/samples.php/

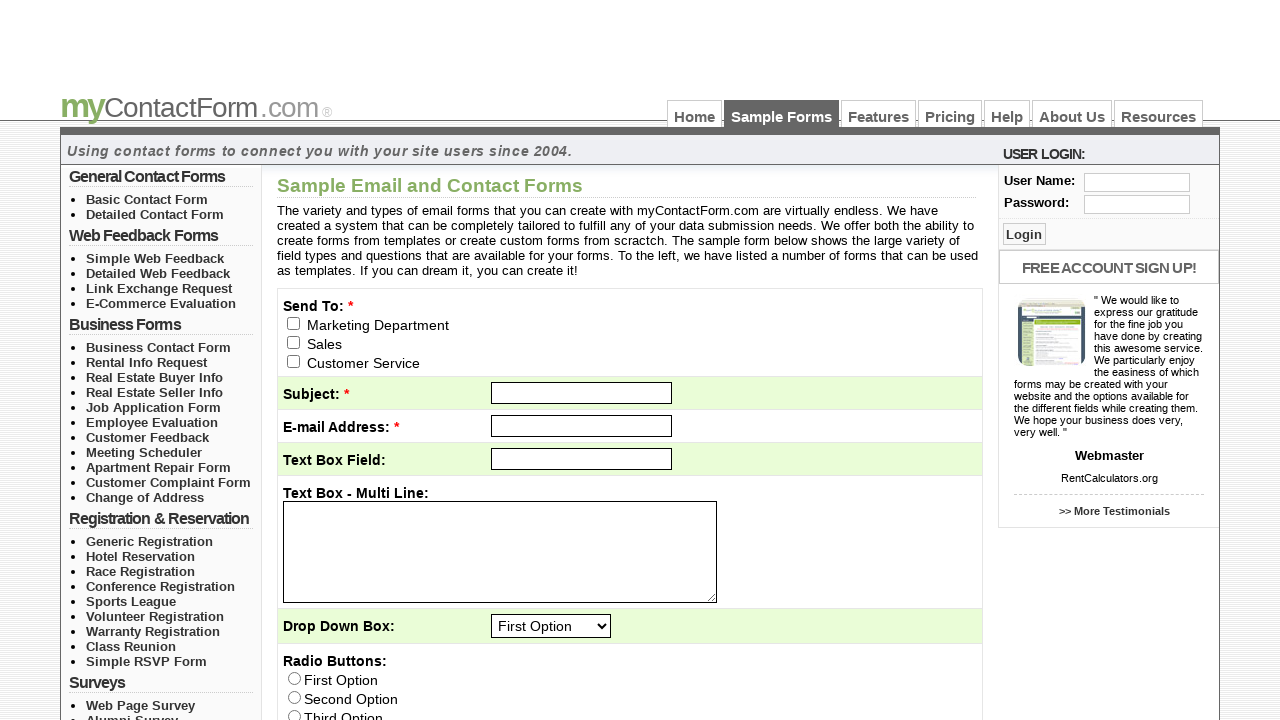

Filled subject field with 'Selenium Assignment' on #subject
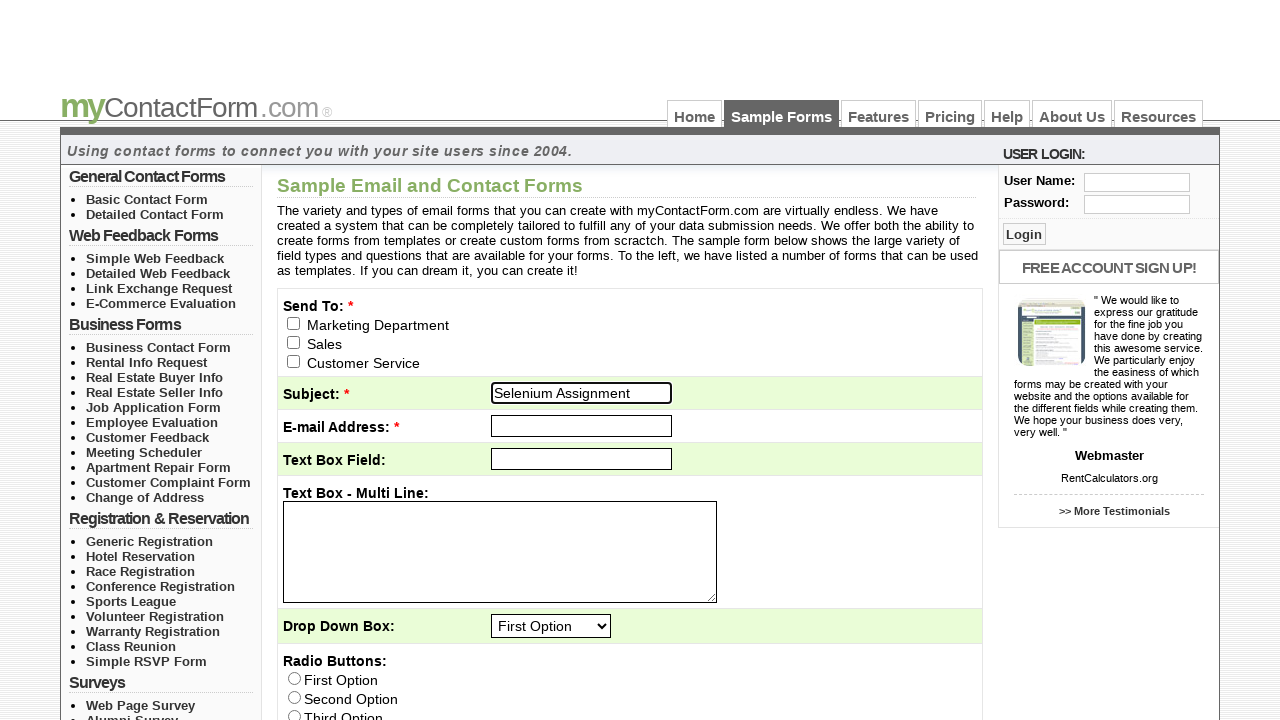

Scrolled down the page by 600 pixels
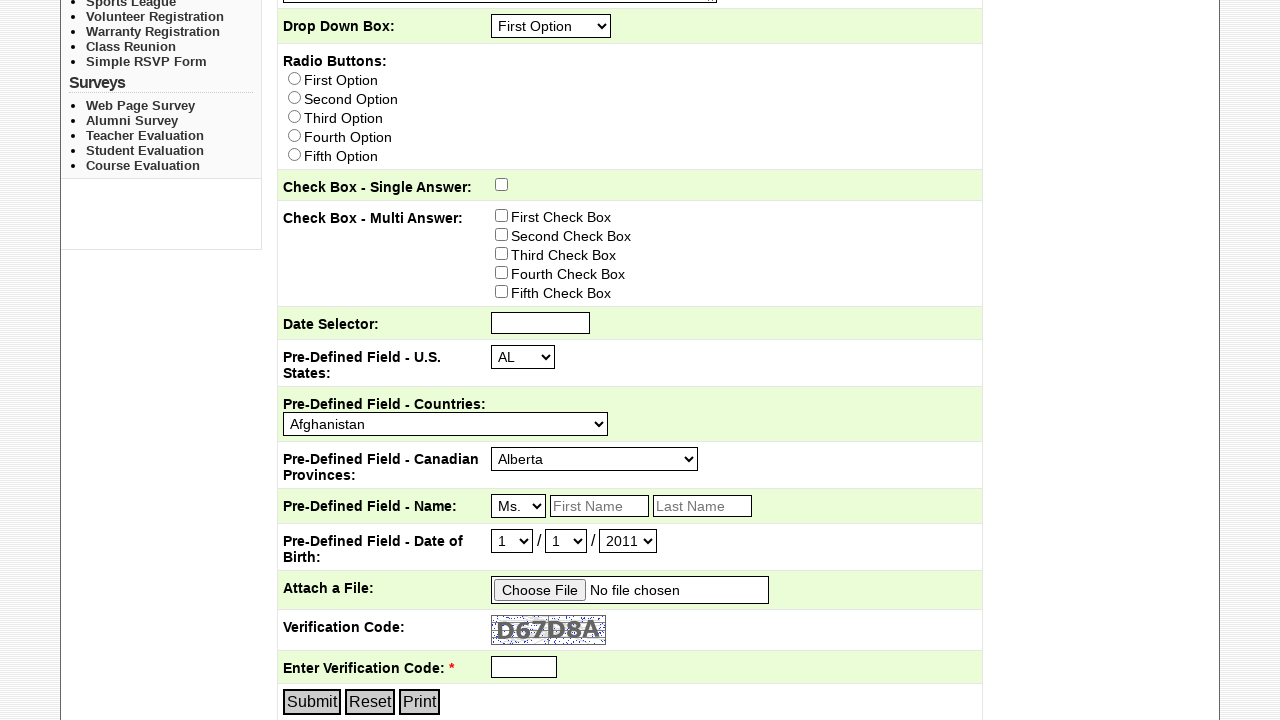

File upload input element became visible
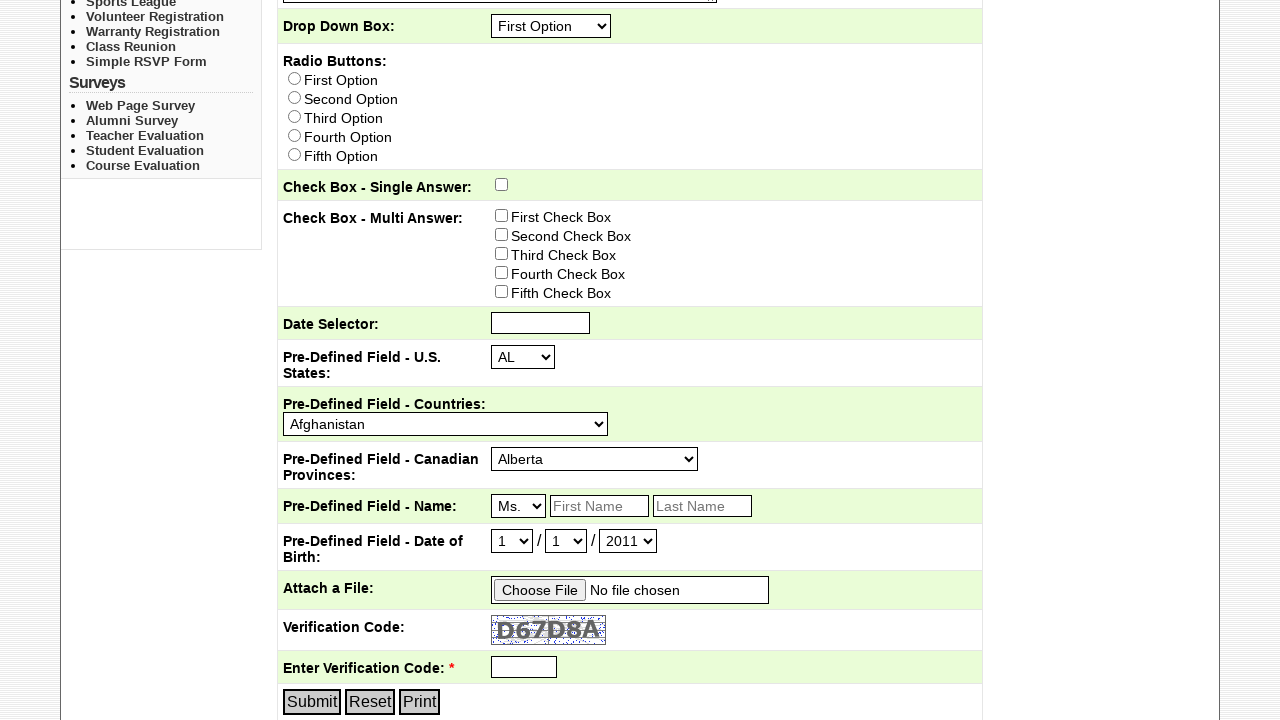

Created test file at /tmp/test_upload_file.txt
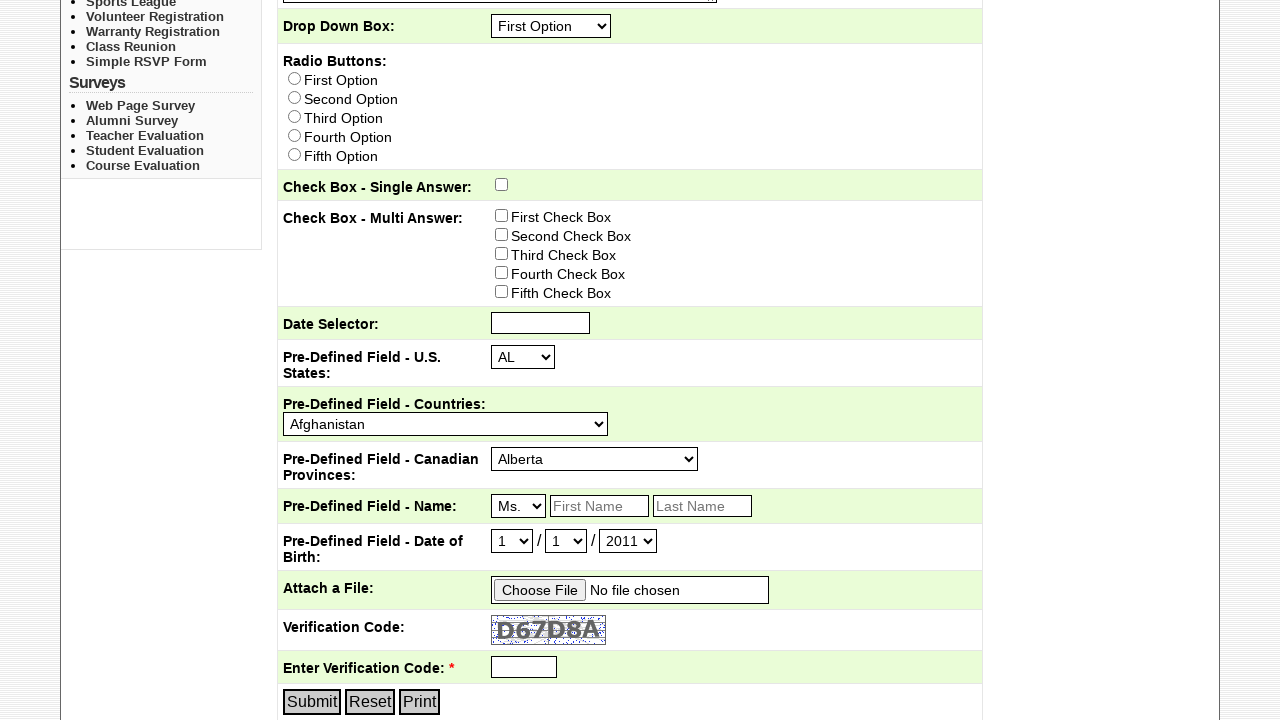

Uploaded test file to the file input field
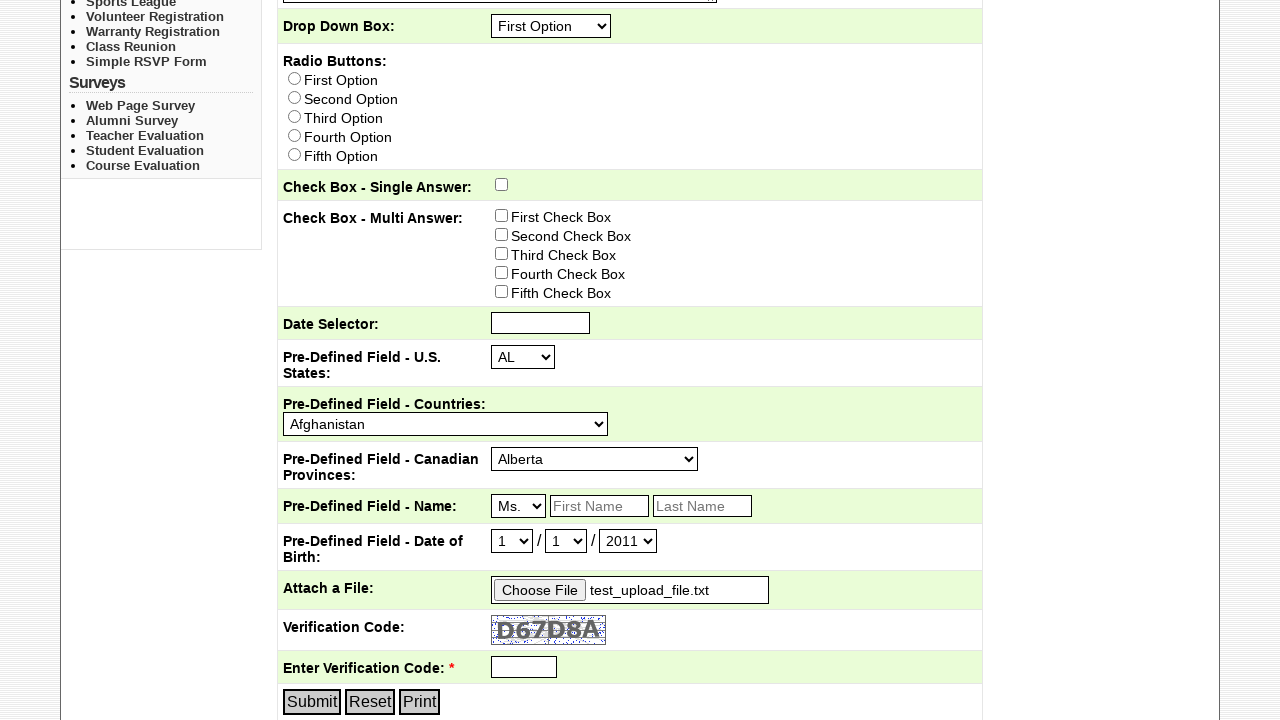

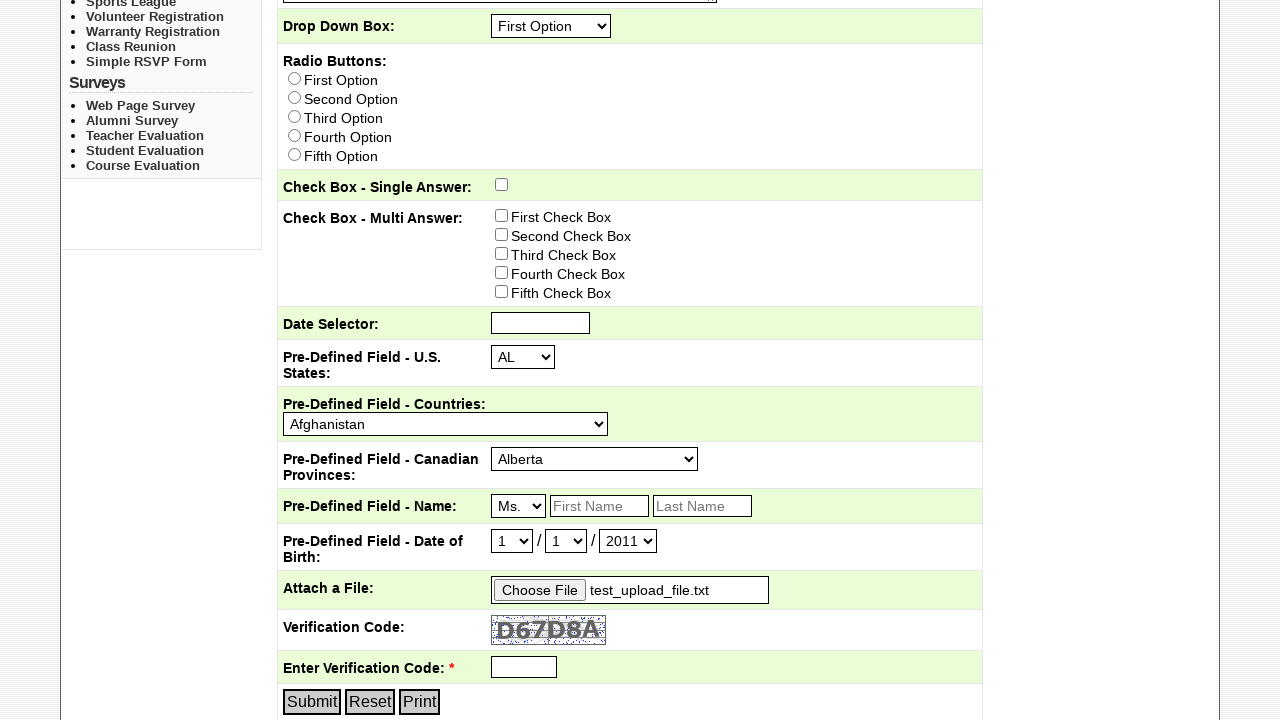